Tests advanced car search with multiple filters including price range, year, engine size, and color, then clicks on a search result

Starting URL: https://www.ss.lv/

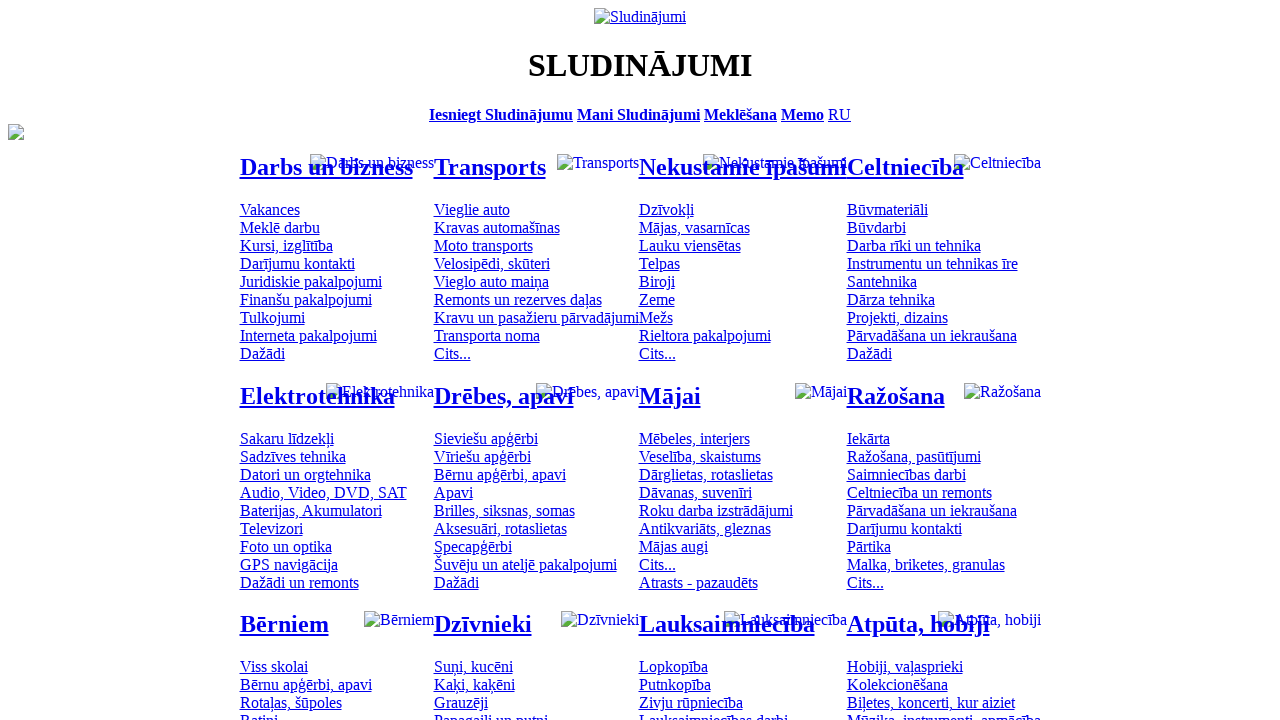

Clicked on cars category at (472, 209) on #mtd_97
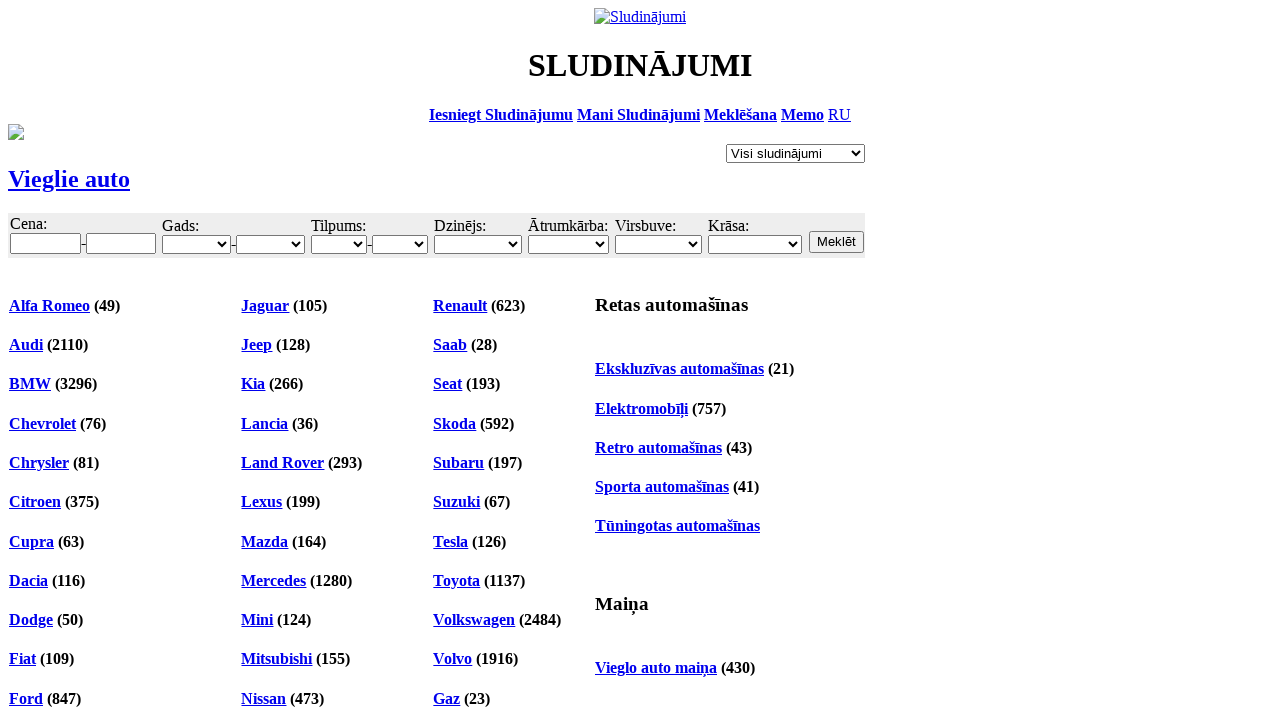

Set minimum price filter to 6000 on #f_o_8_min
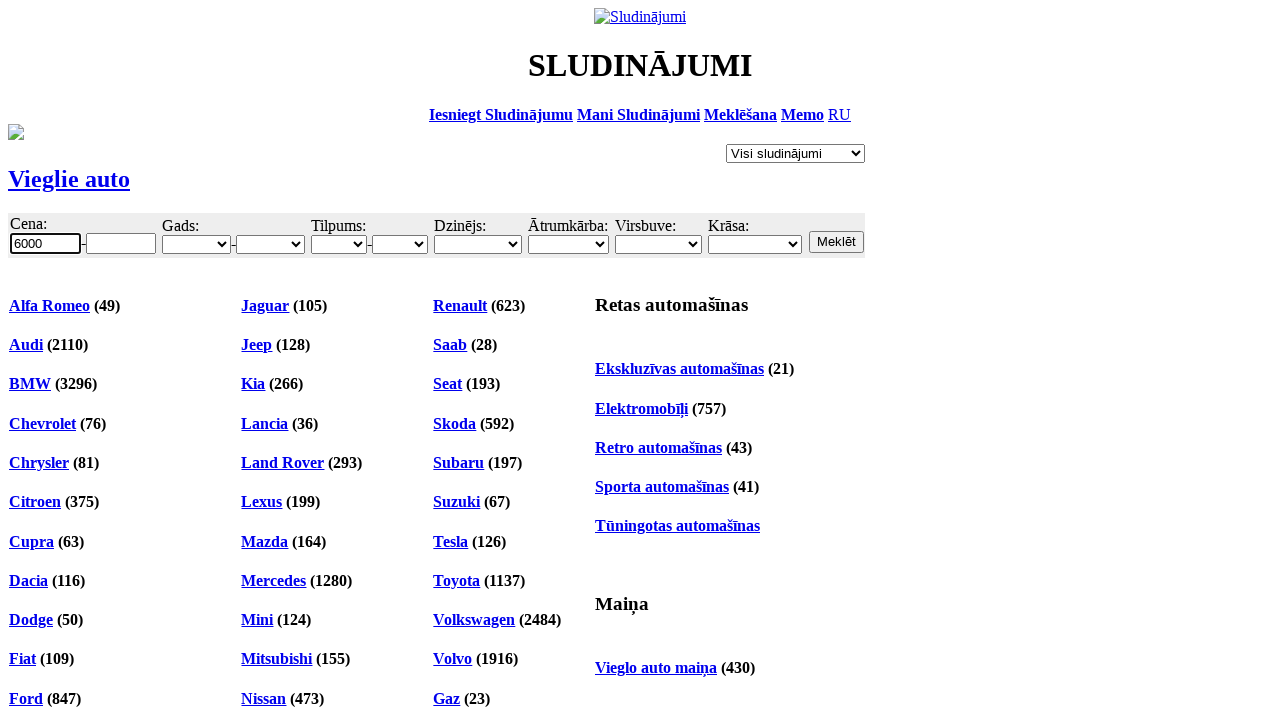

Set maximum price filter to 10000 on #f_o_8_max
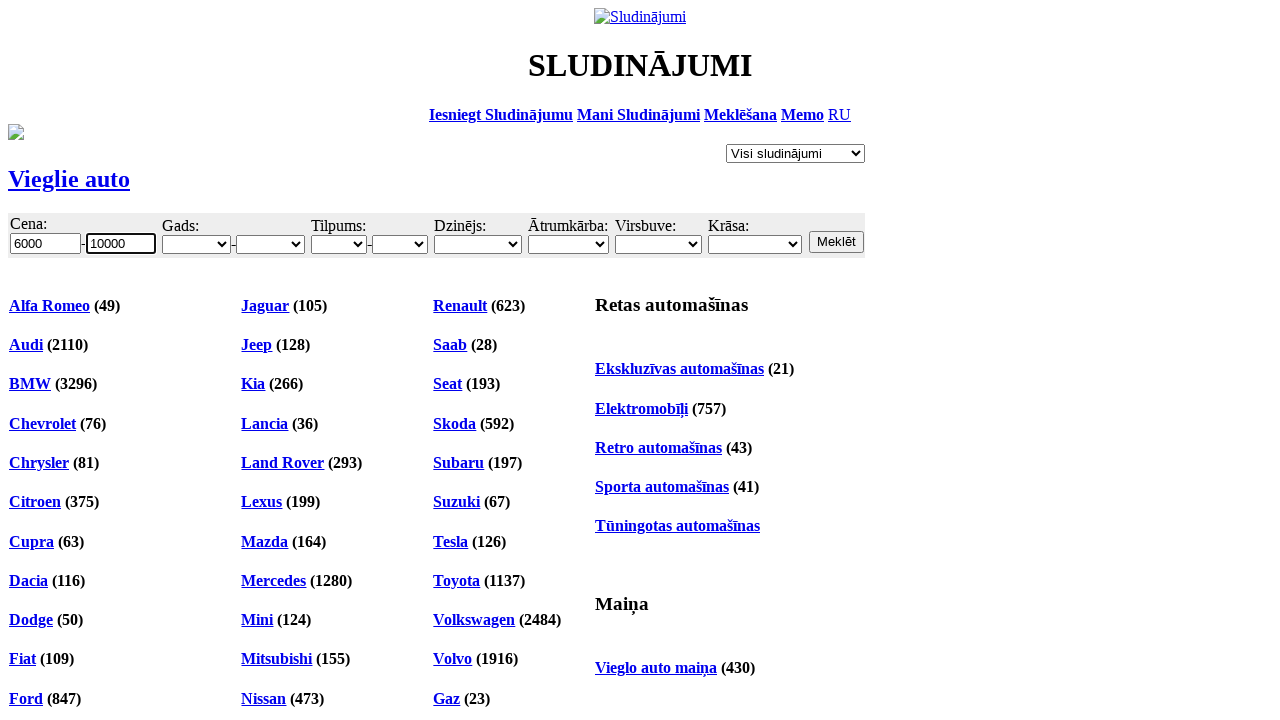

Selected minimum year 2001 from dropdown on #f_o_18_min
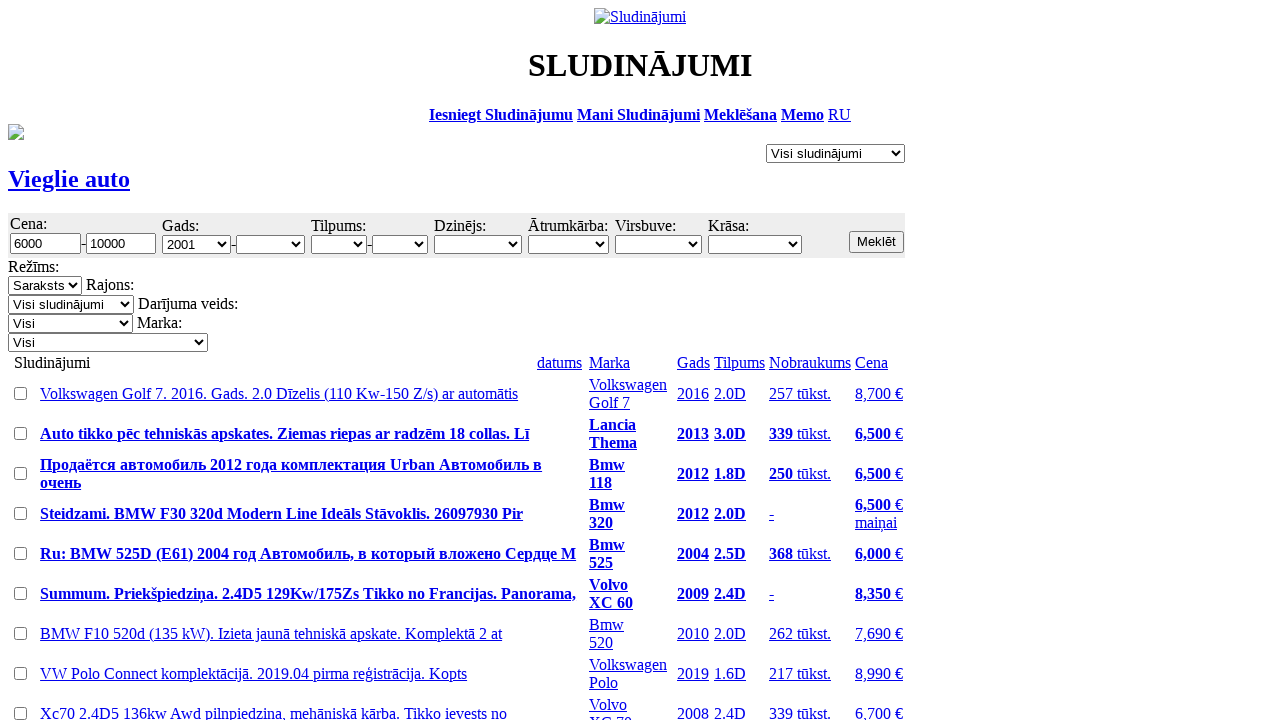

Selected maximum engine size 3.0 from dropdown on #f_o_15_max
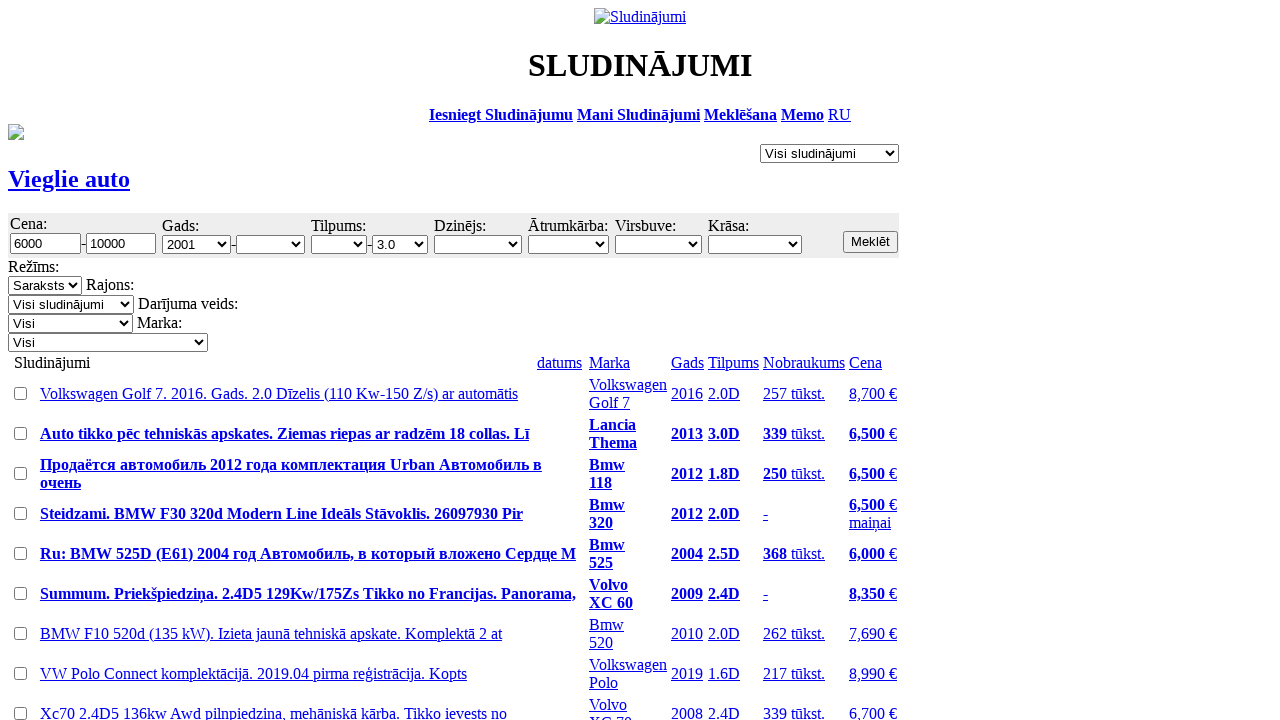

Selected color filter by value 6318 on #f_o_17
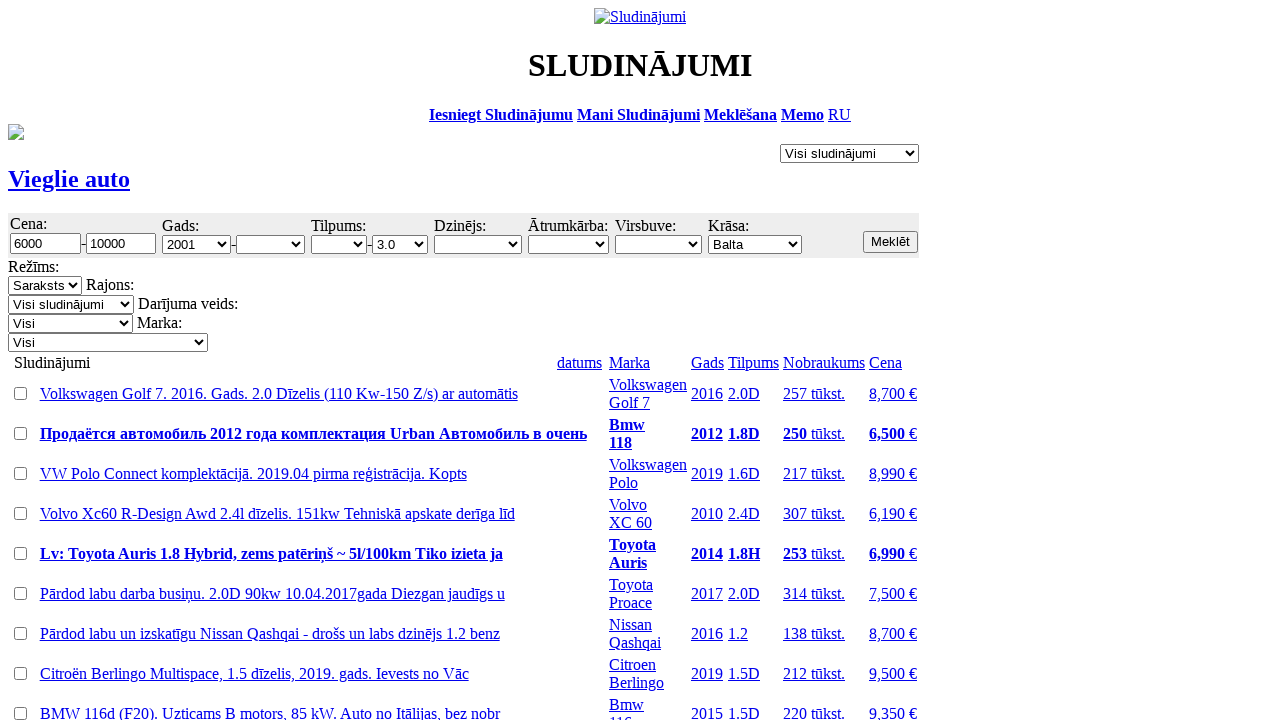

Submitted search form with all filters applied at (890, 242) on input.b.s12
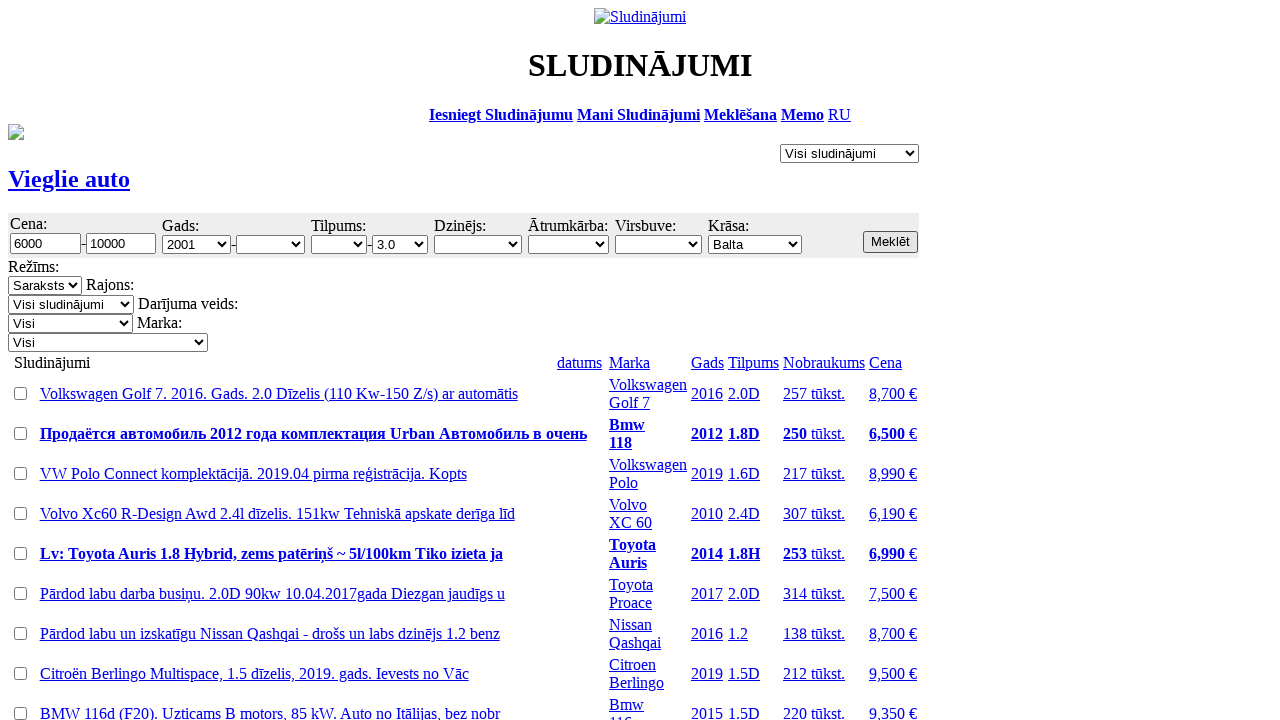

Clicked on the 5th search result at (886, 362) on a.a18 >> nth=4
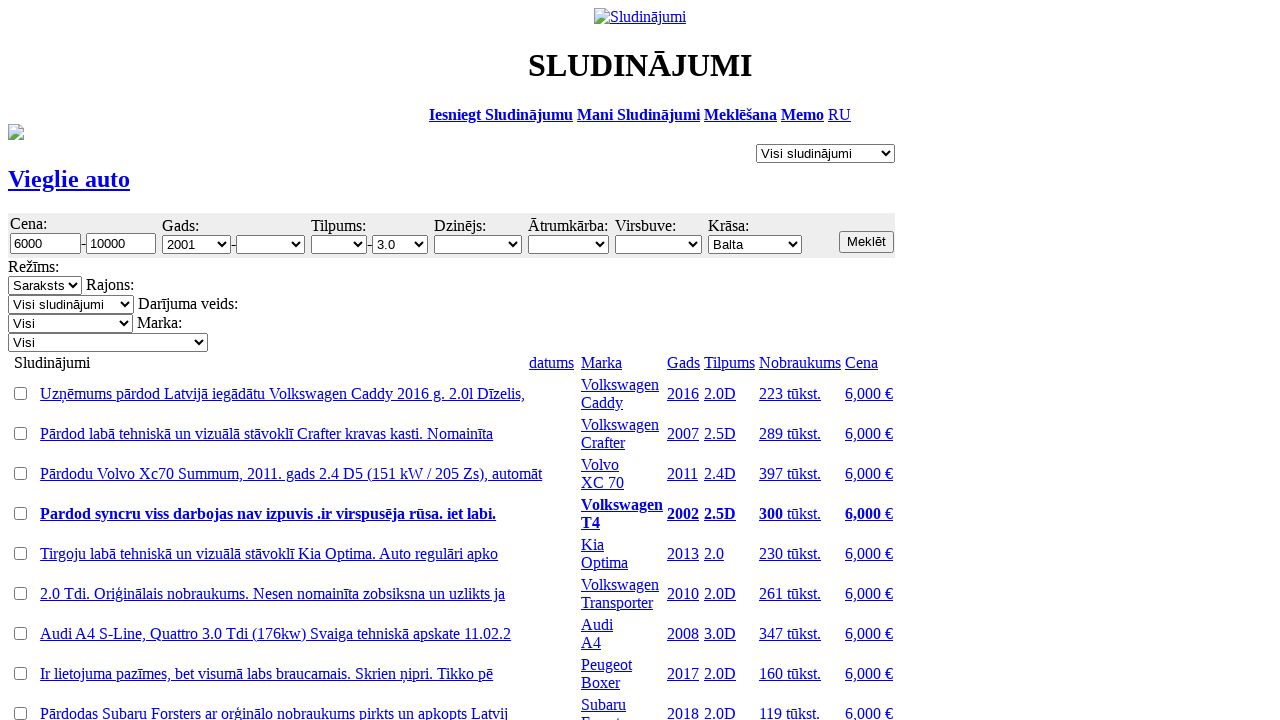

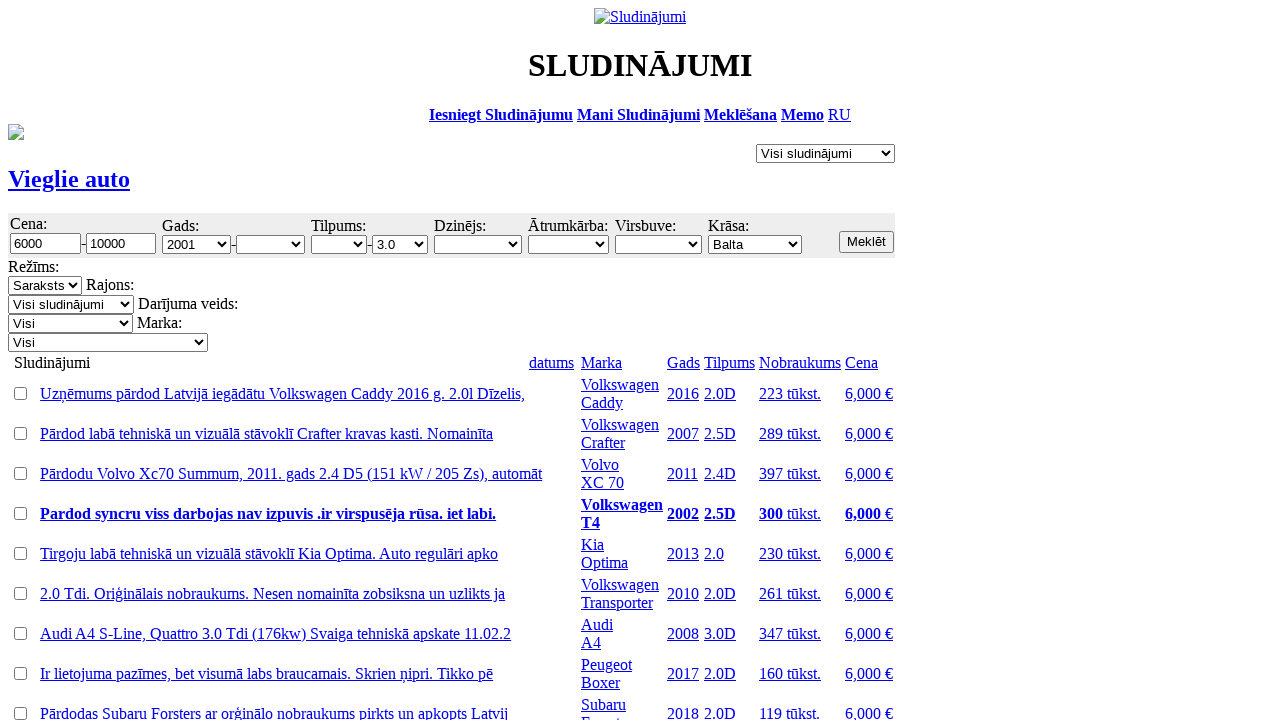